Tests jQuery UI slider functionality by dragging the slider handle to a new position

Starting URL: https://jqueryui.com/slider/

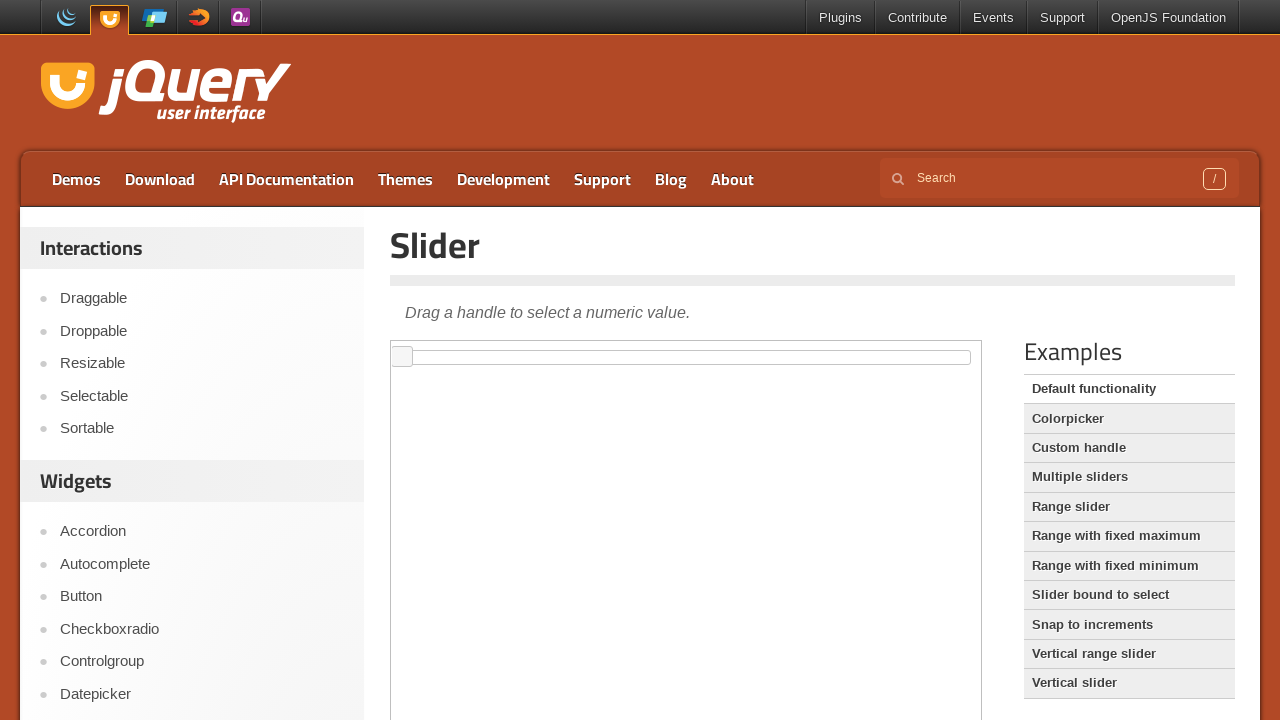

Located the iframe containing the jQuery UI slider
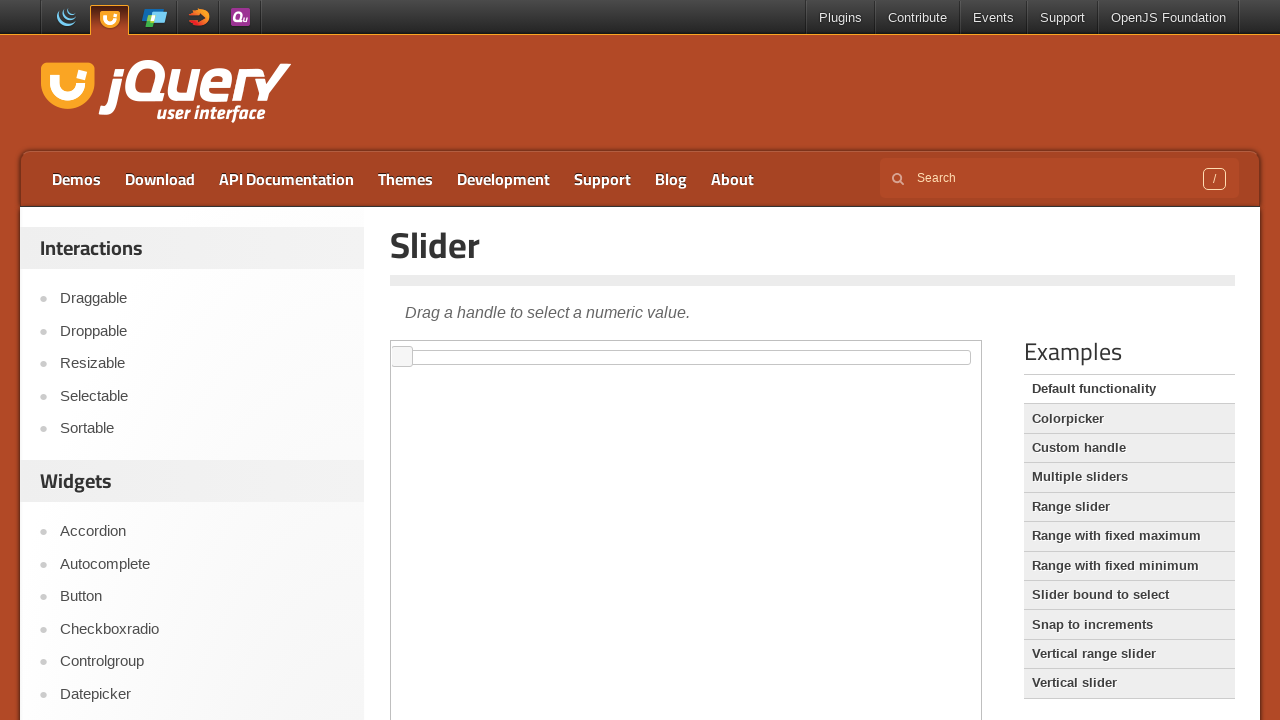

Located the slider handle element
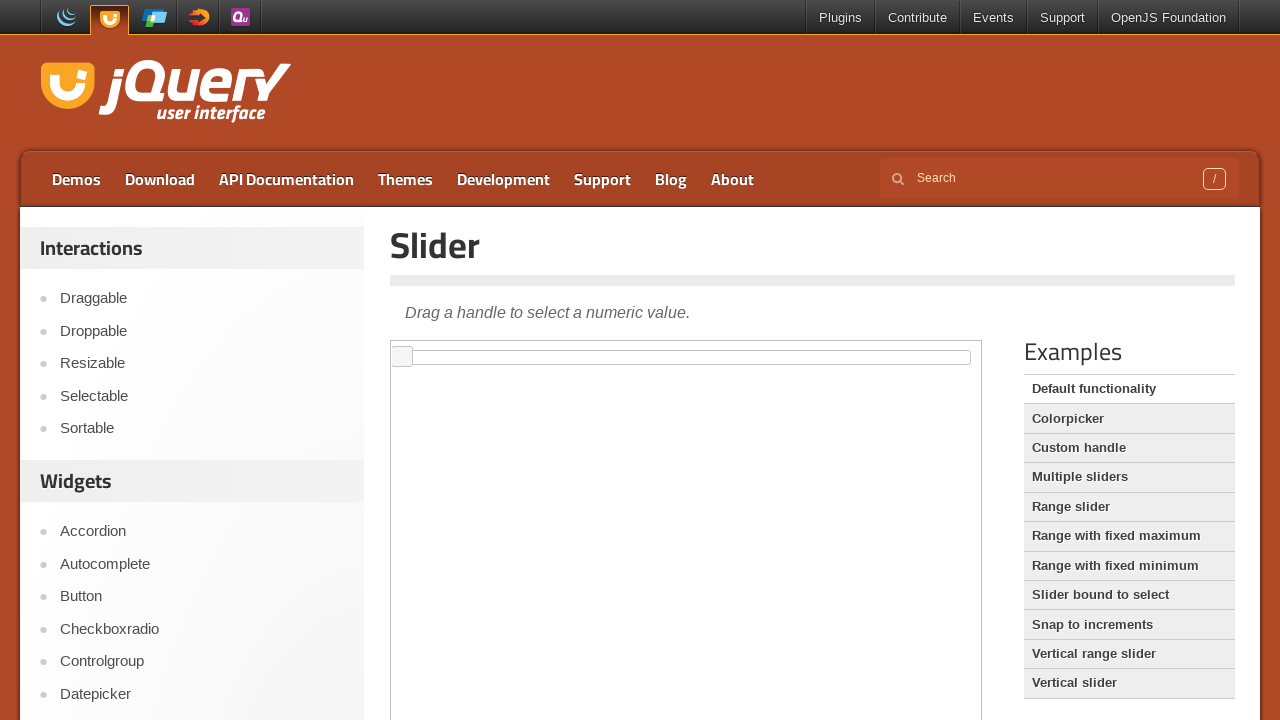

Dragged slider handle 200 pixels to the right at (593, 347)
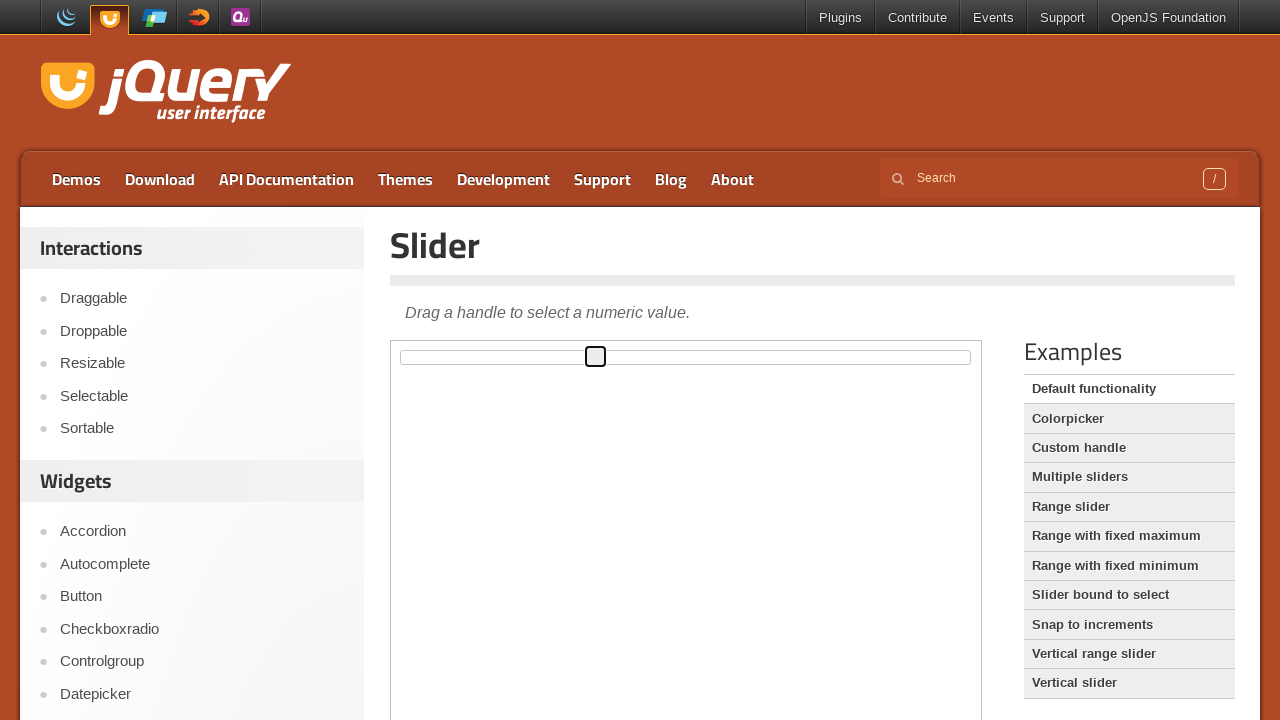

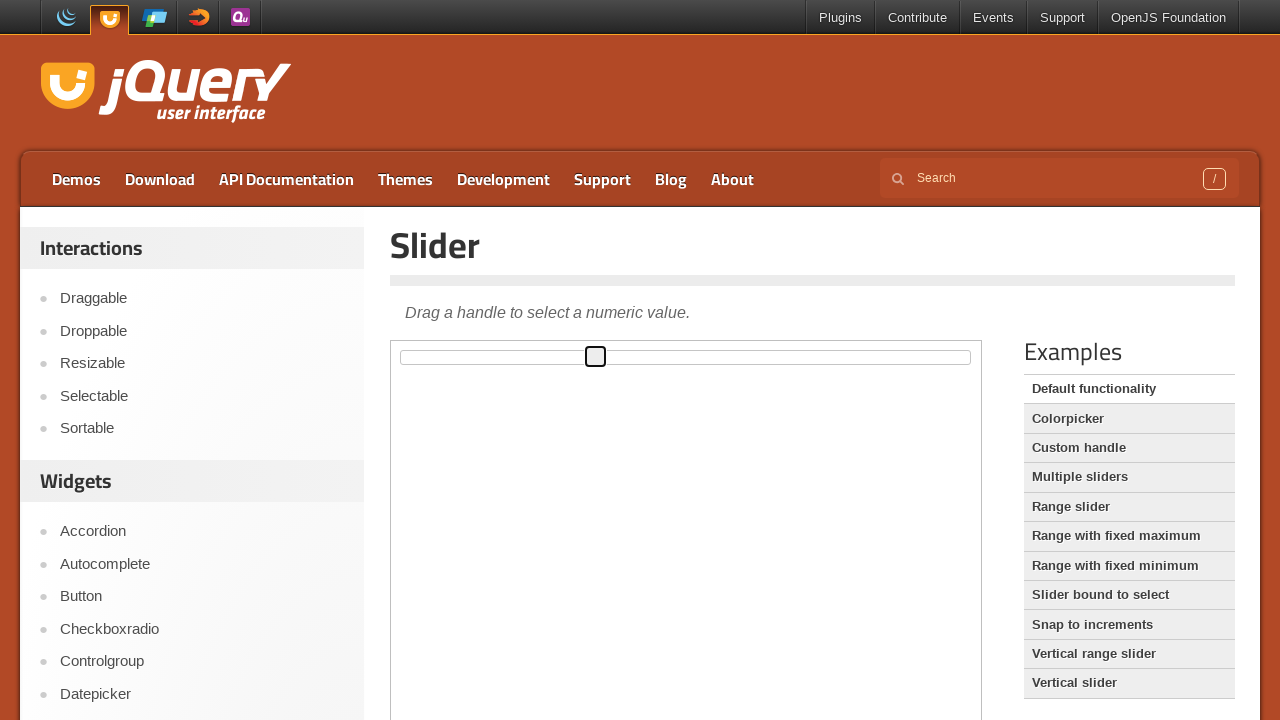